Tests window handling functionality by navigating to a demo automation testing page and clicking on a tabbed window button.

Starting URL: http://demo.automationtesting.in/Windows.html

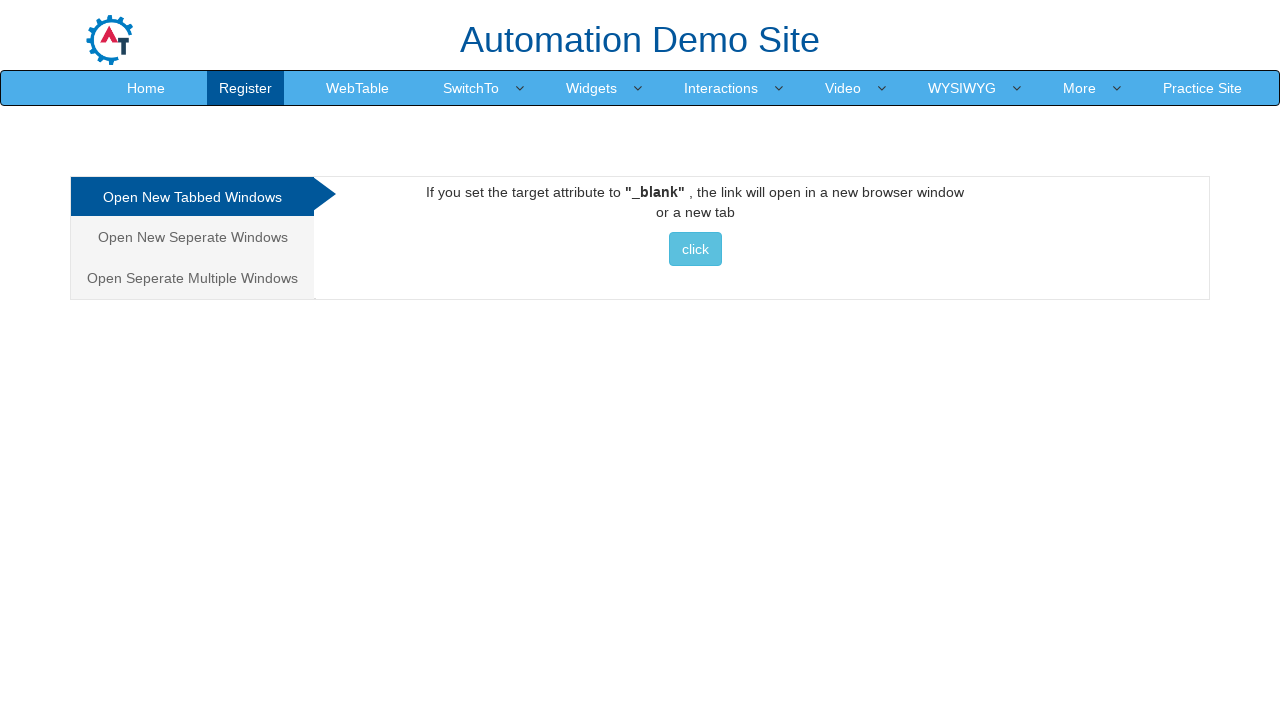

Navigated to demo automation testing windows page
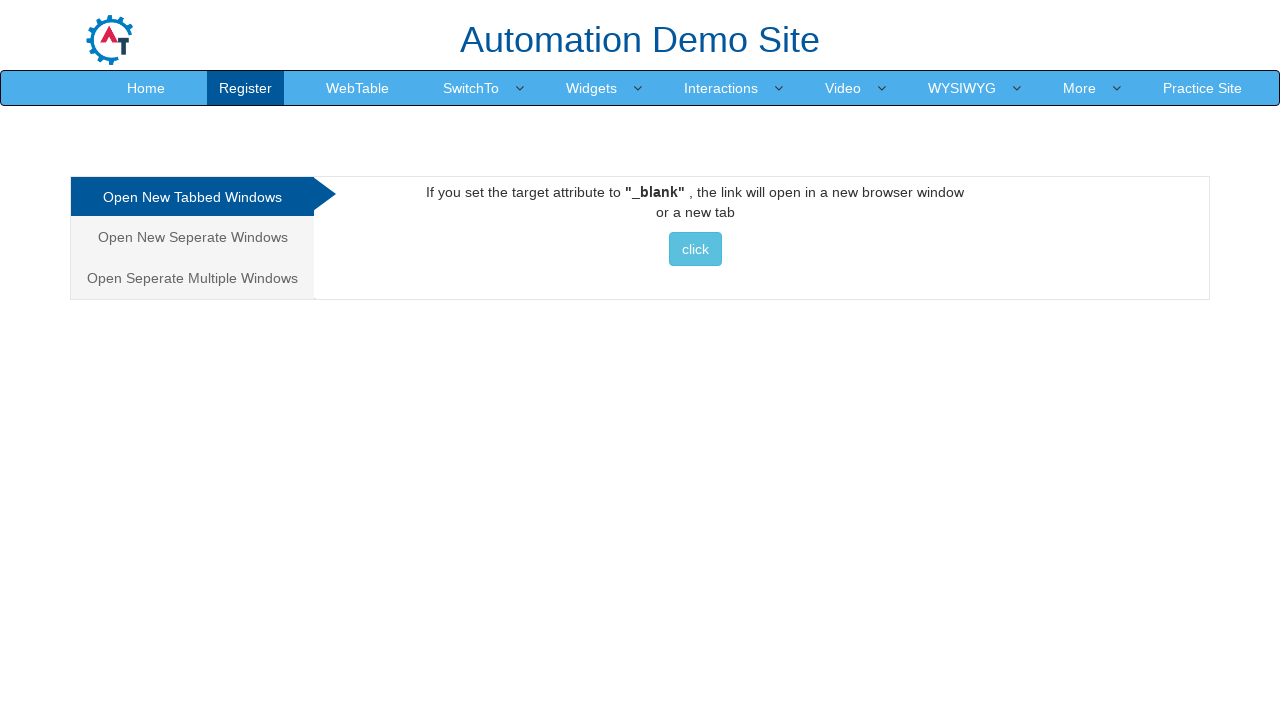

Clicked on the tabbed window button at (695, 249) on xpath=//*[@id='Tabbed']/a/button
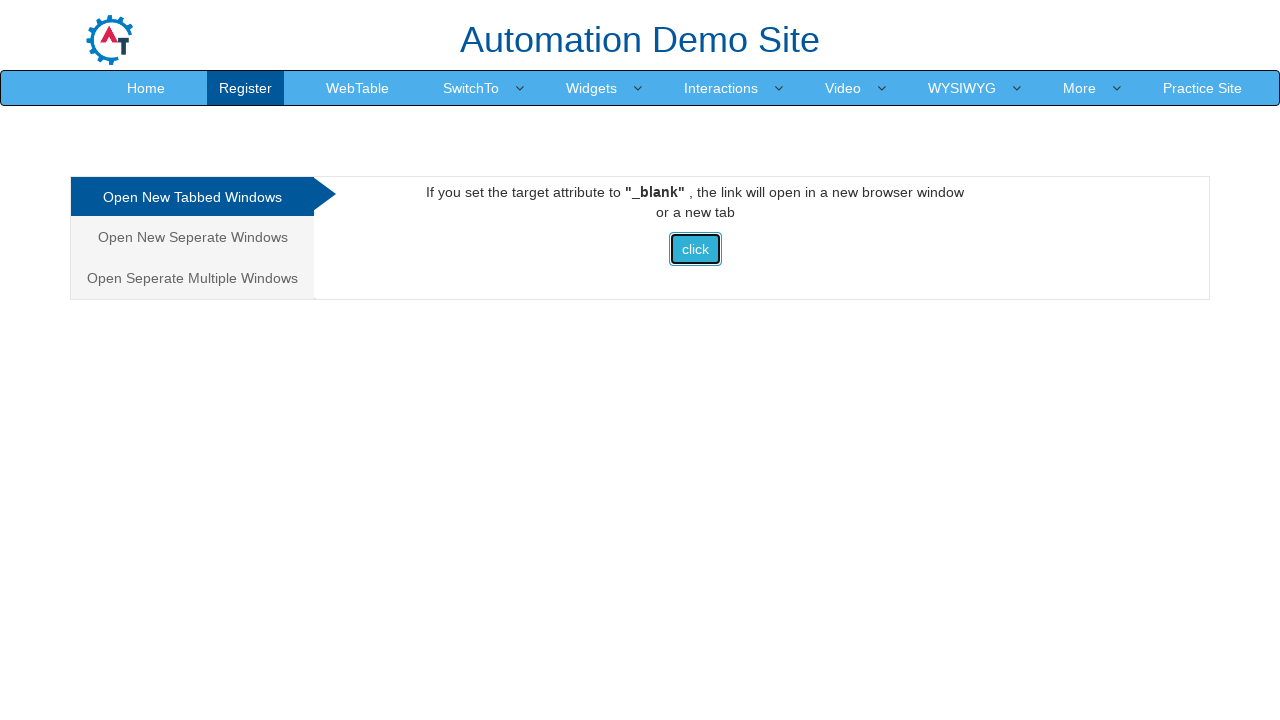

Waited 2 seconds for tabbed window to load
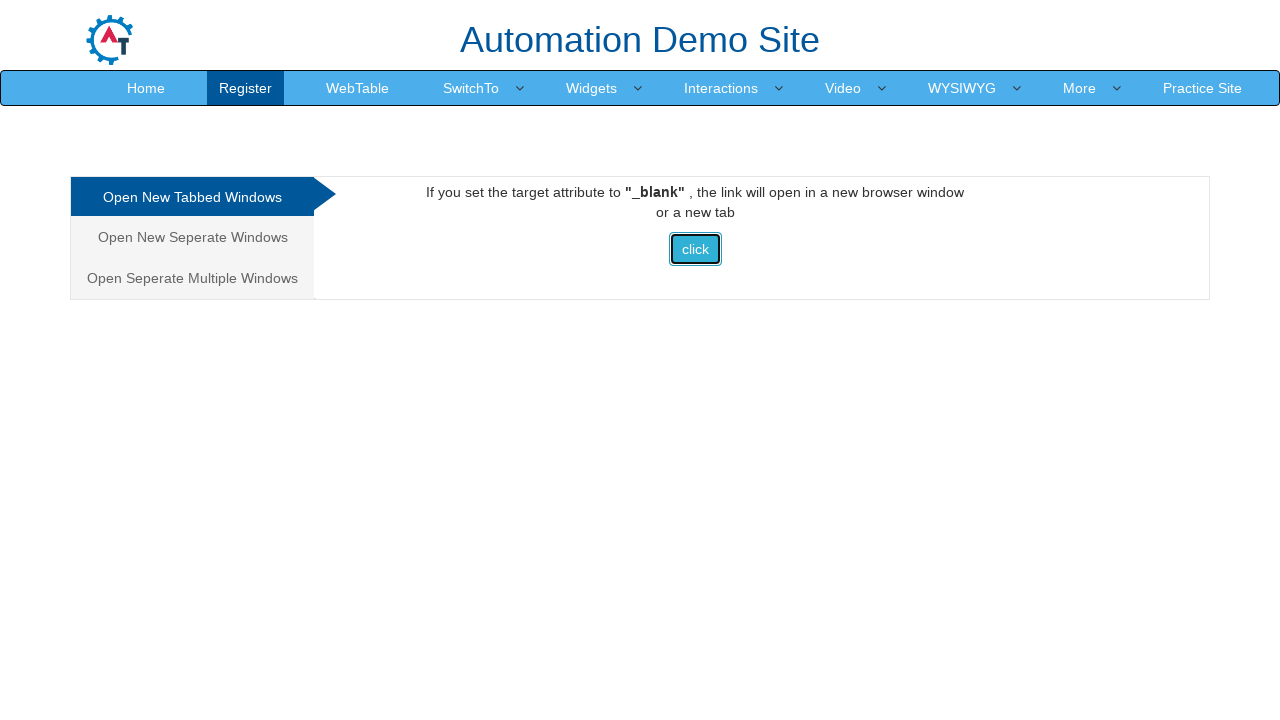

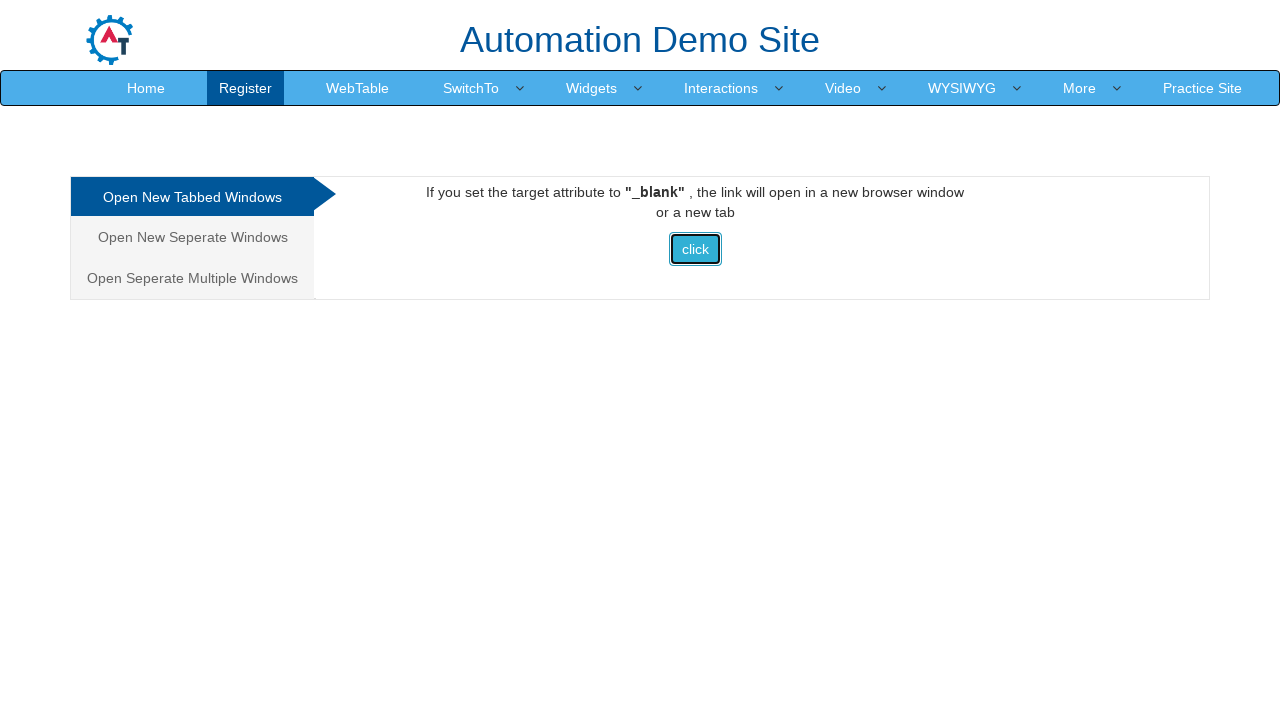